Tests modal window interaction by clicking a button to open the modal, verifying the modal content and title are displayed, then closing the modal and verifying it's no longer visible.

Starting URL: https://formy-project.herokuapp.com/modal

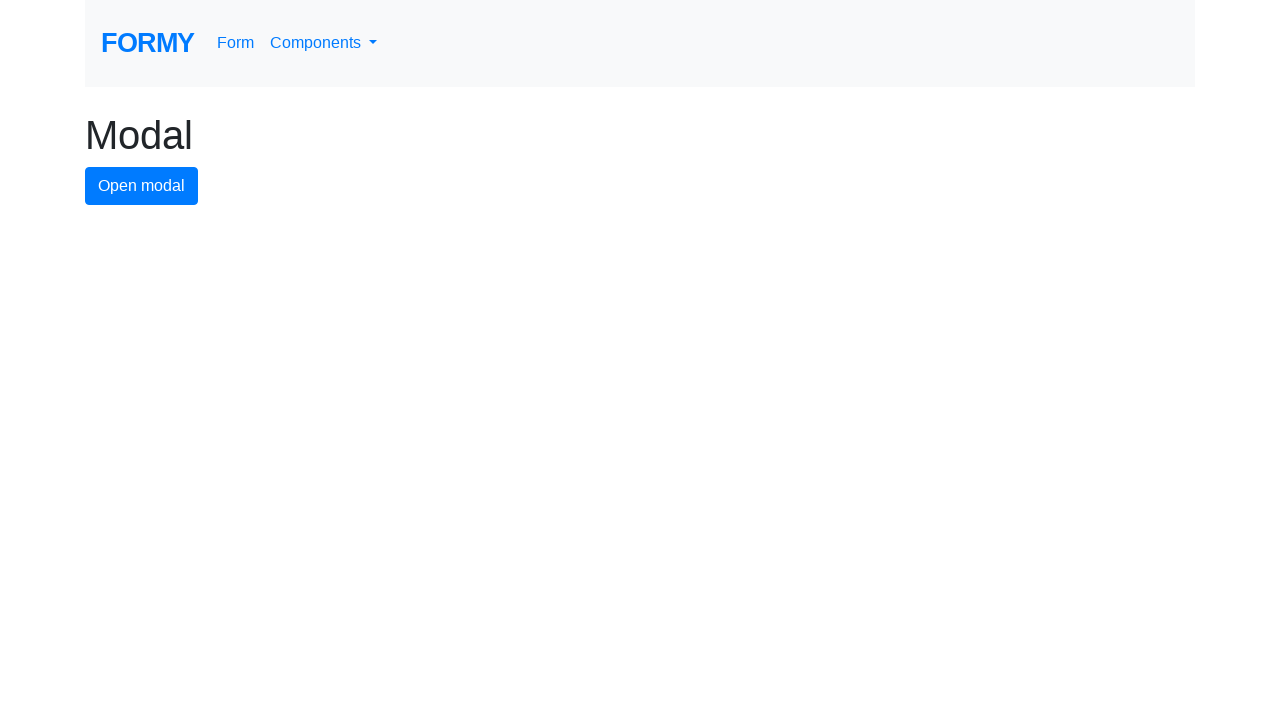

Clicked button to launch modal at (142, 186) on #modal-button
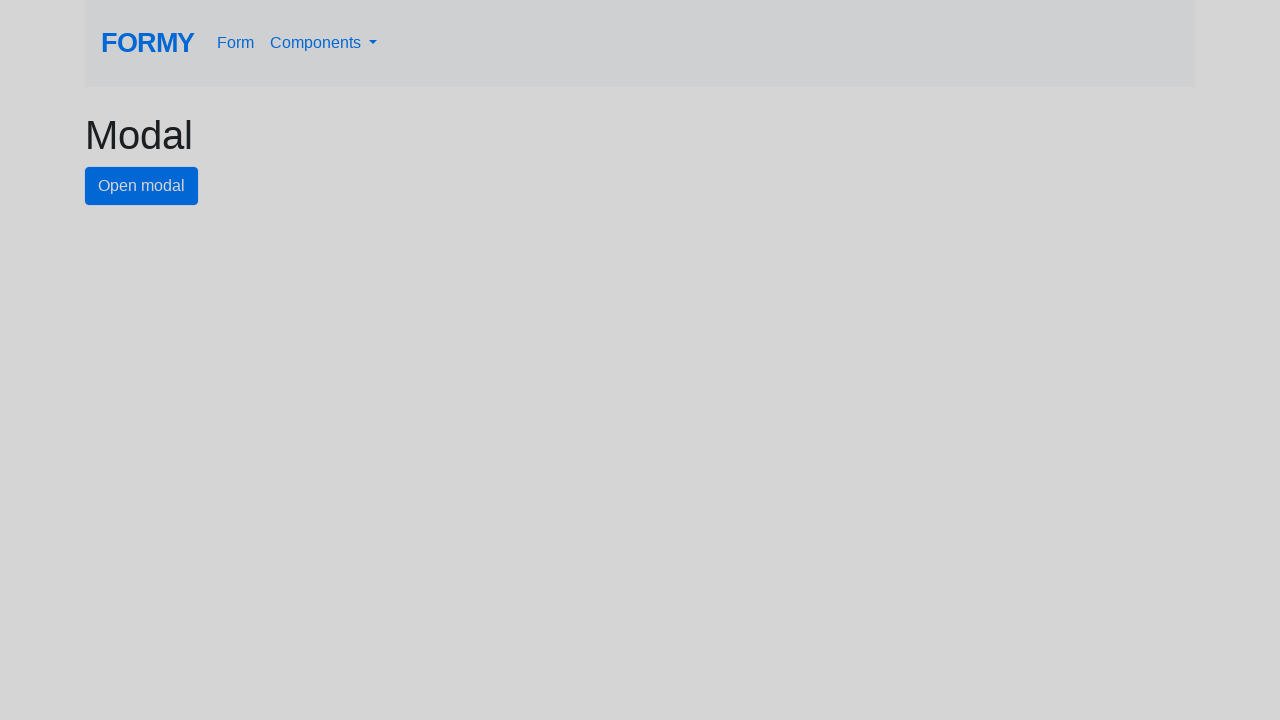

Modal content became visible
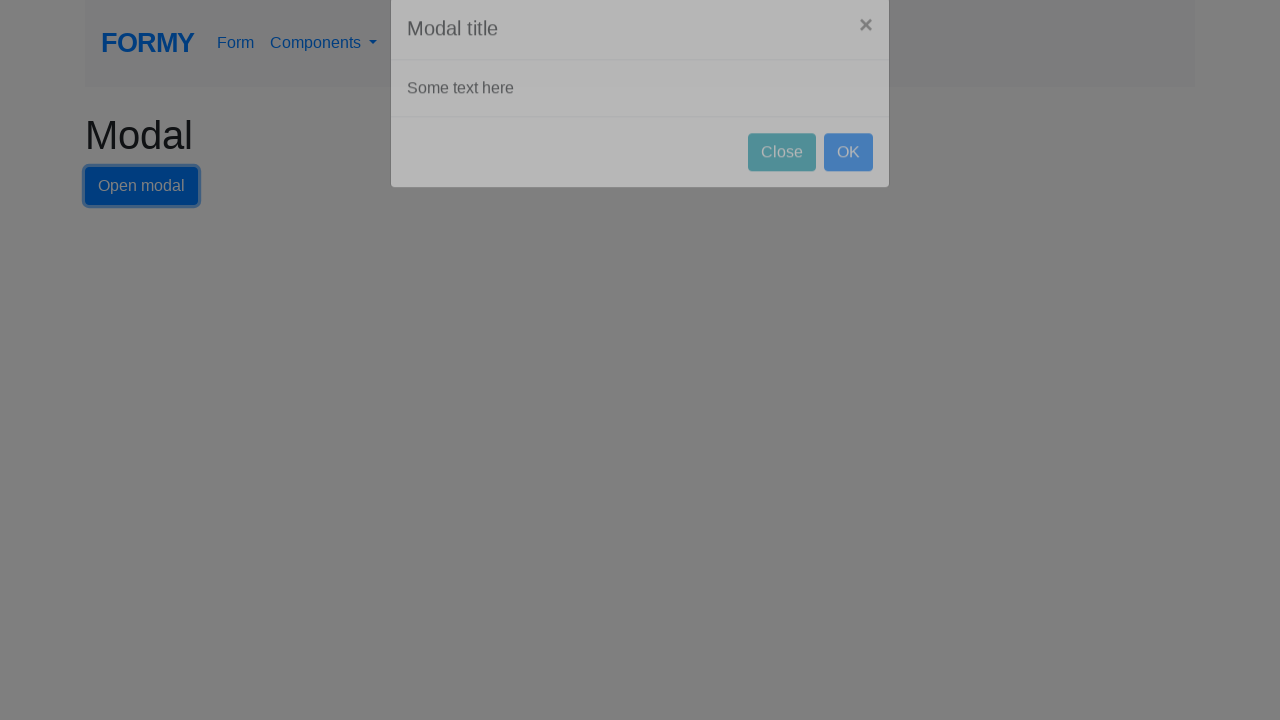

Located modal title element
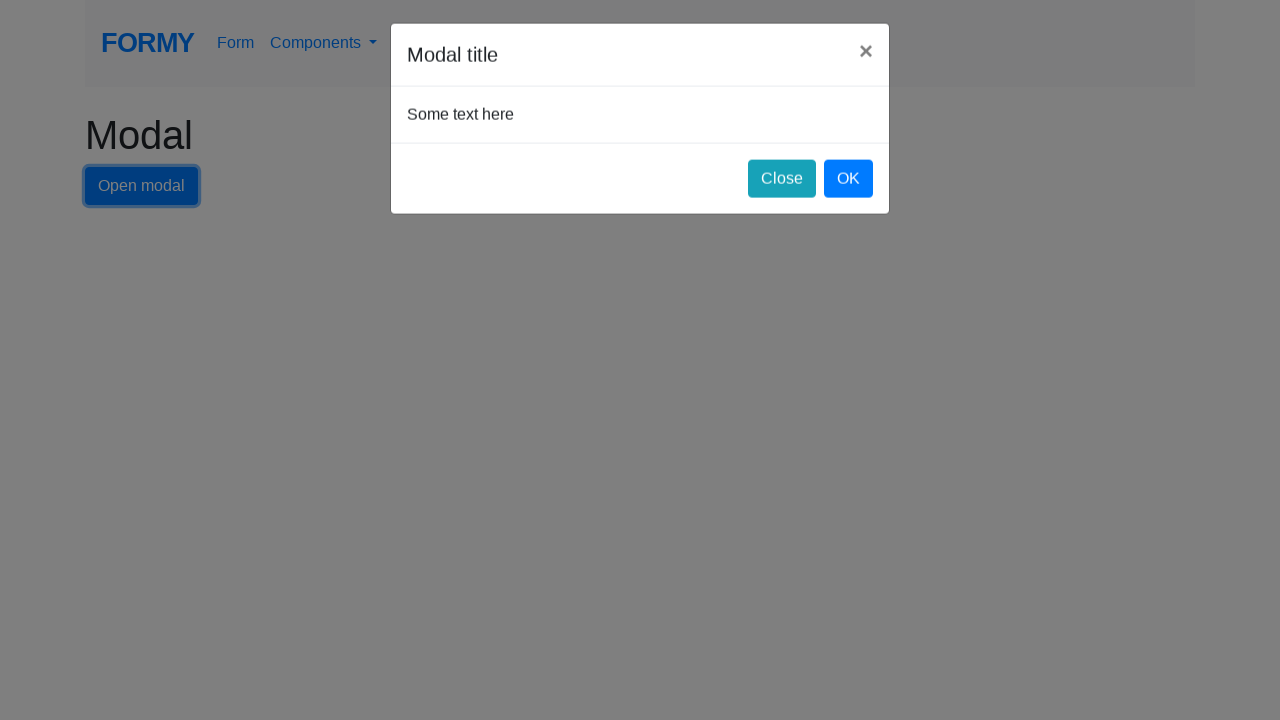

Verified modal title contains expected text
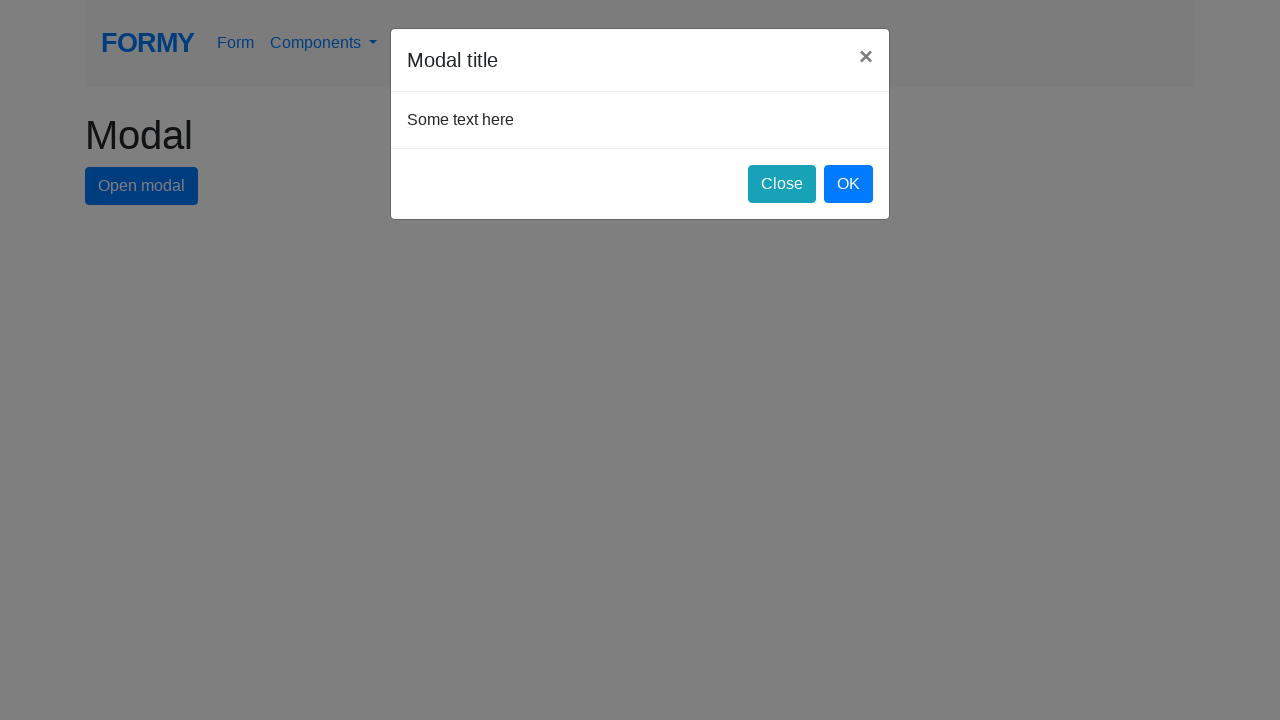

Clicked close button to close modal at (782, 184) on #close-button
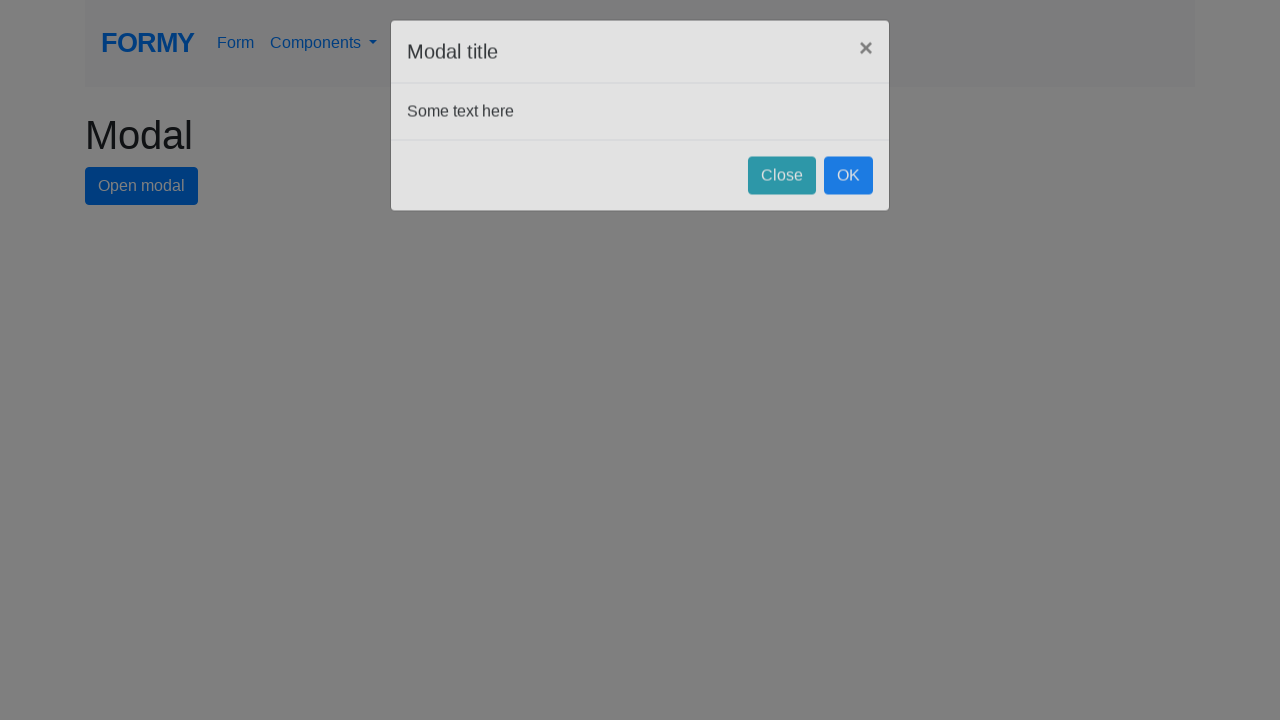

Modal content is no longer visible
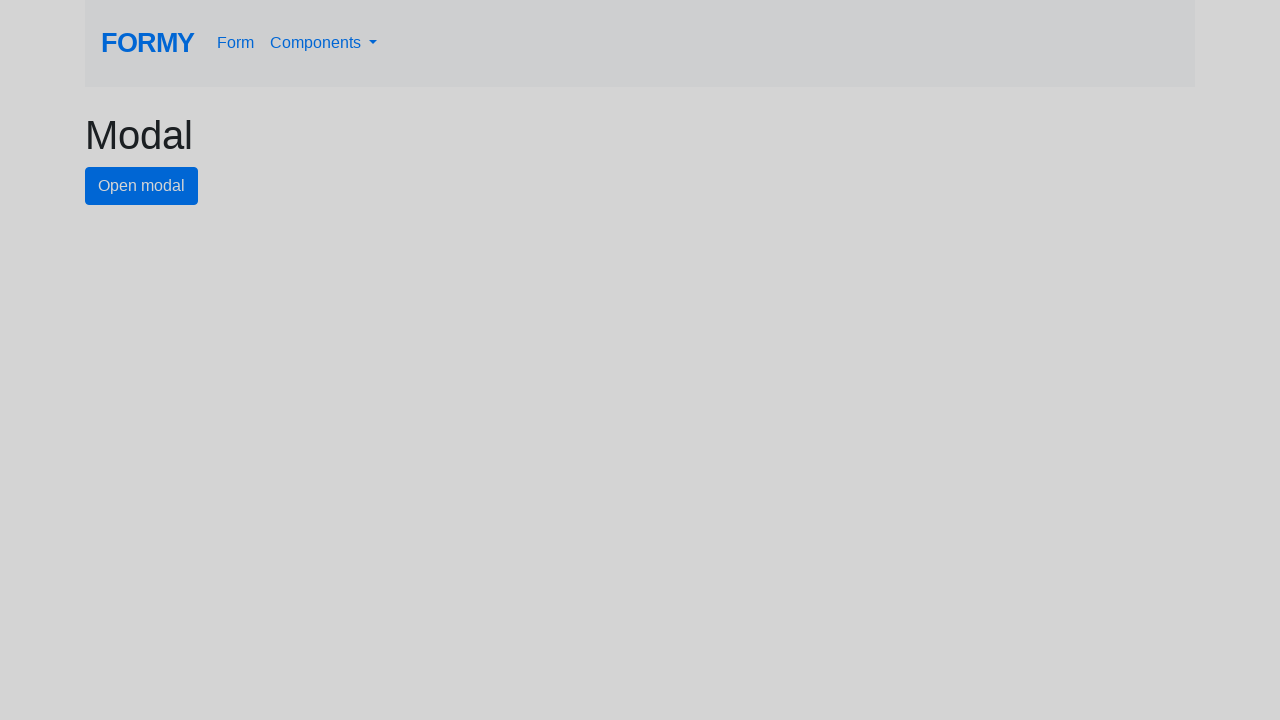

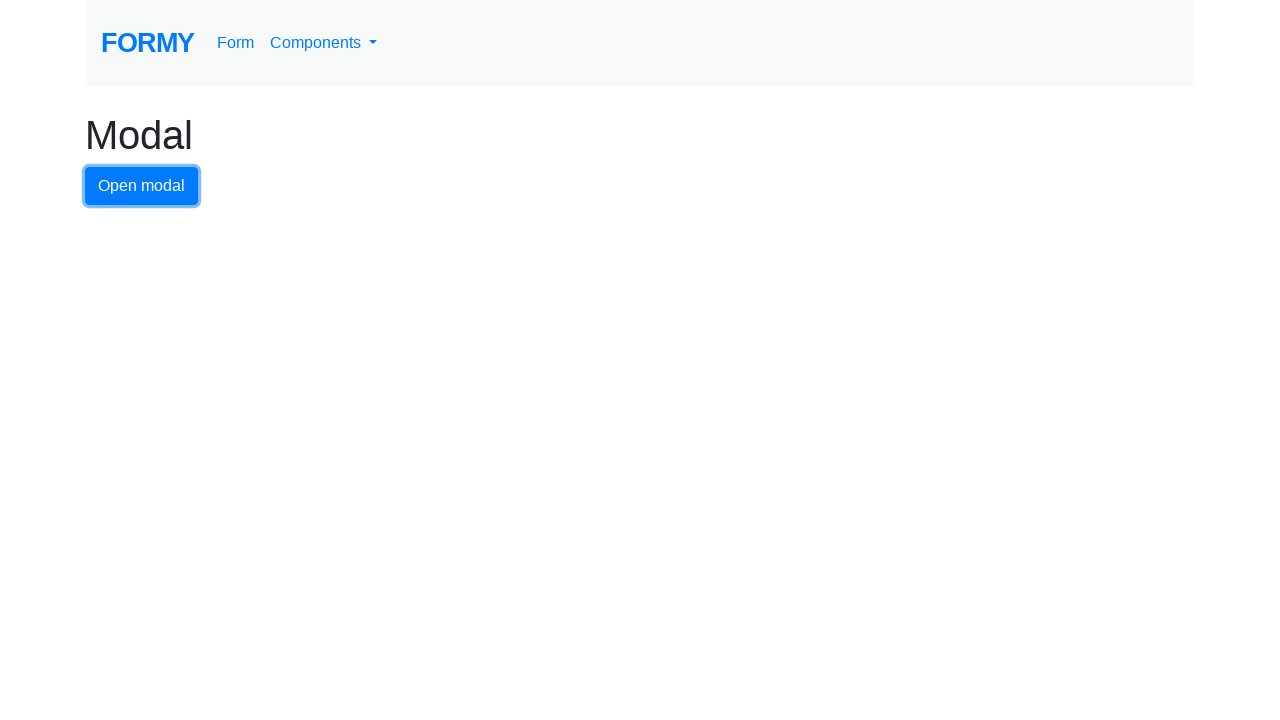